Fills out a form by entering first name and last name fields using different selector strategies

Starting URL: https://formy-project.herokuapp.com/form

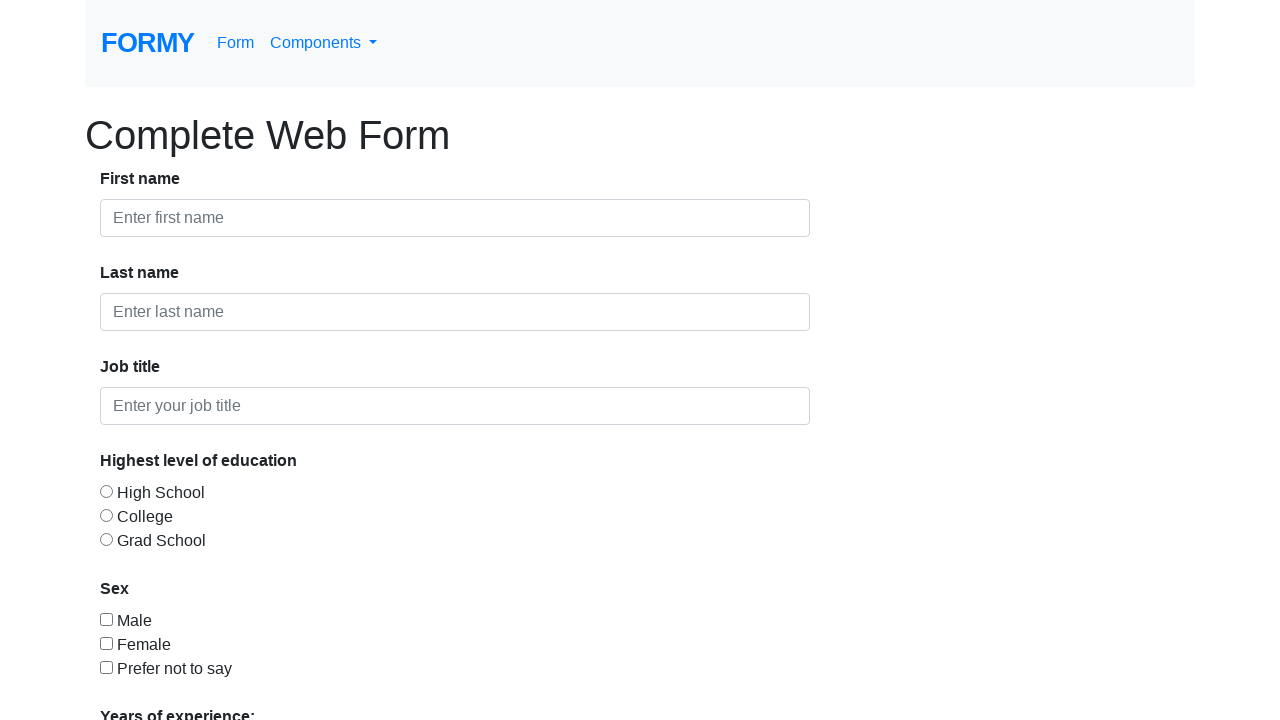

Filled first name field with 'Marius' using ID selector on #first-name
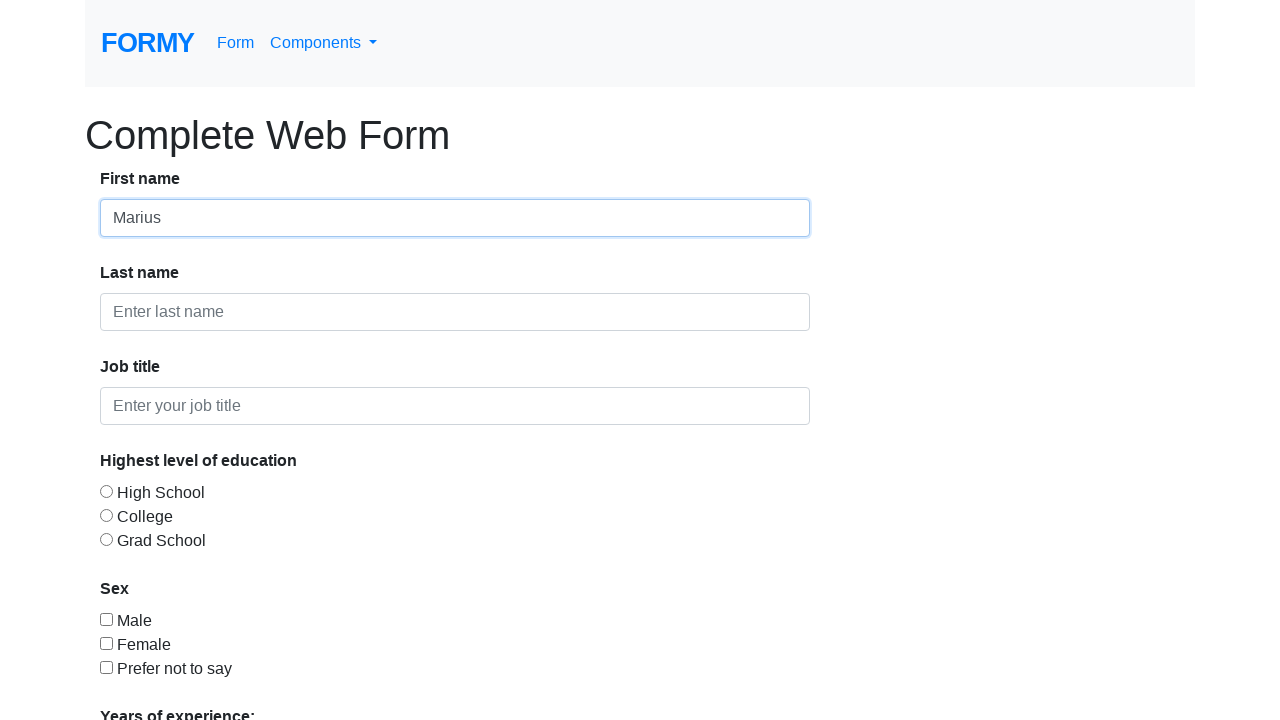

Filled last name field with 'Ciobanu' using placeholder attribute selector on input[placeholder="Enter last name"]
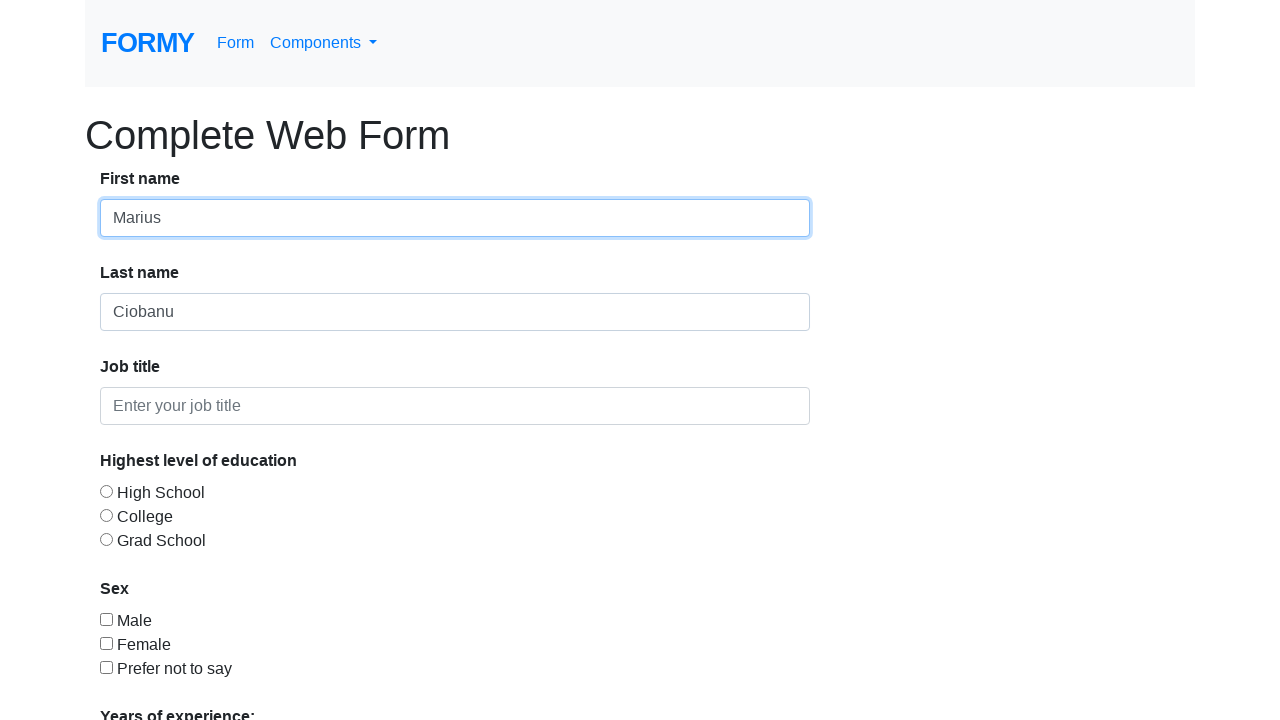

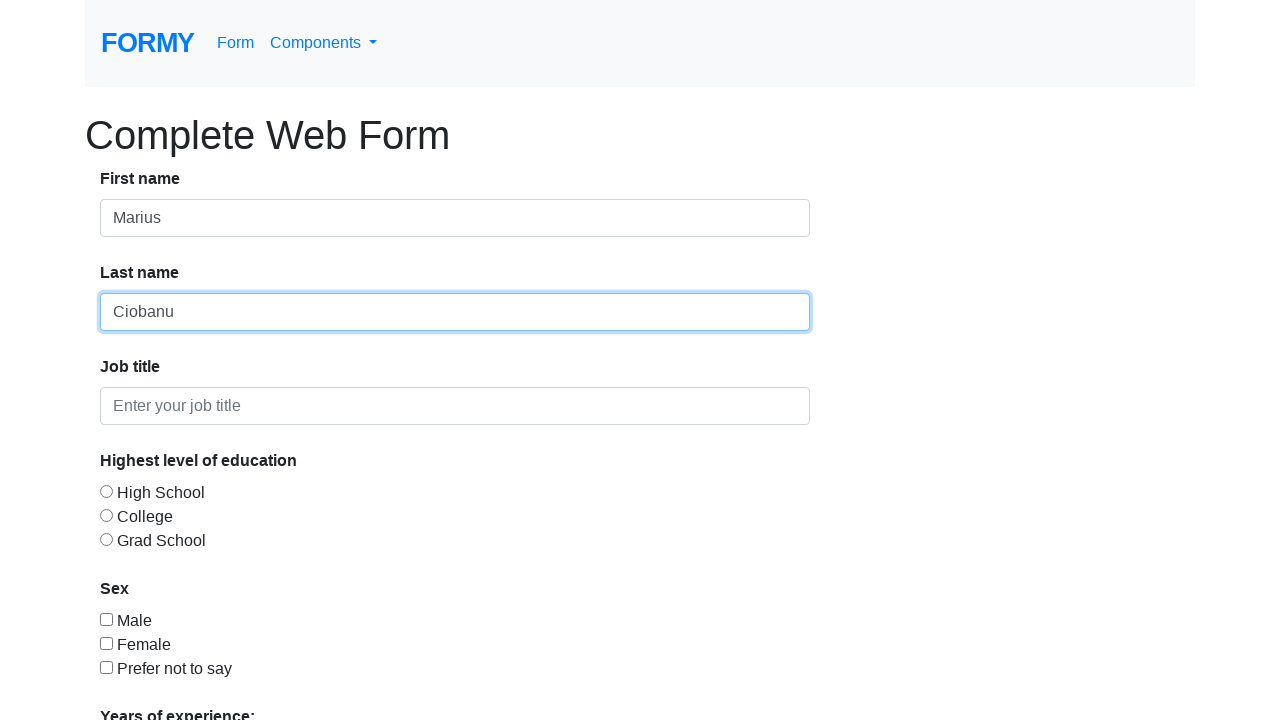